Performs a search on the AppleInsider.ru website by entering a search query and pressing Enter

Starting URL: https://appleinsider.ru

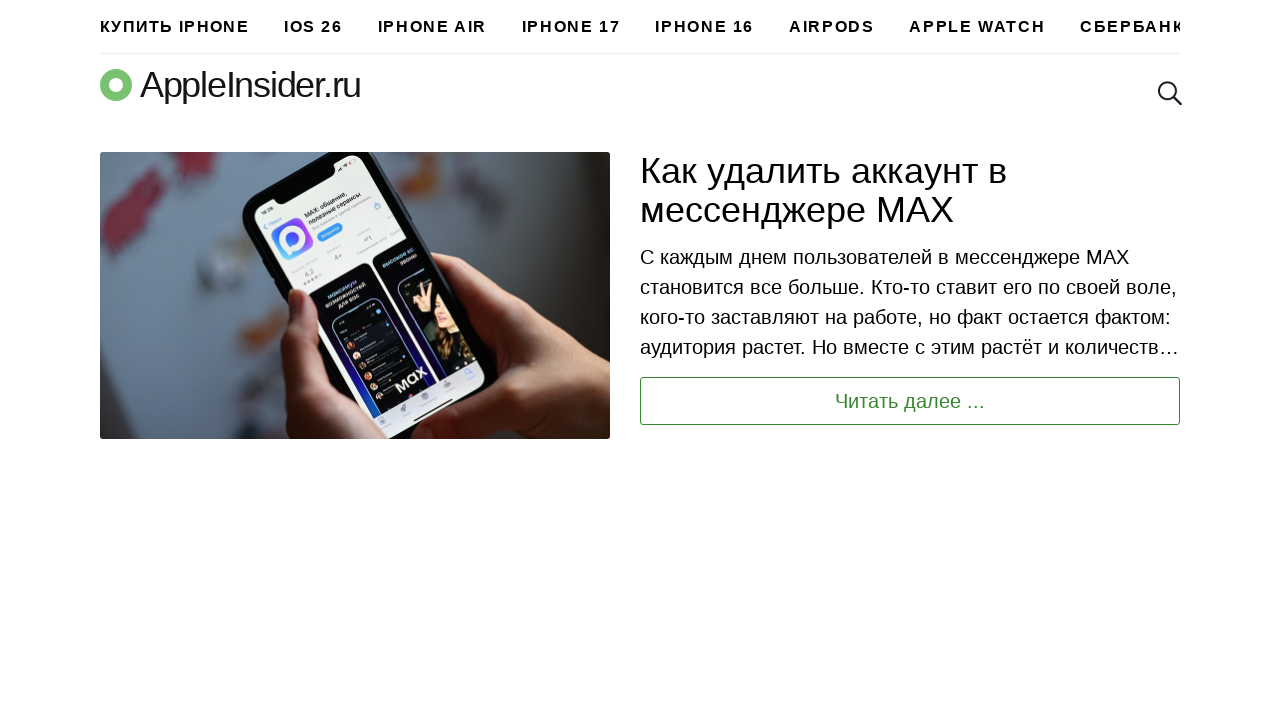

Entered search query 'iPhone 15 обзор' in the search box on //input[@placeholder='Поиск']
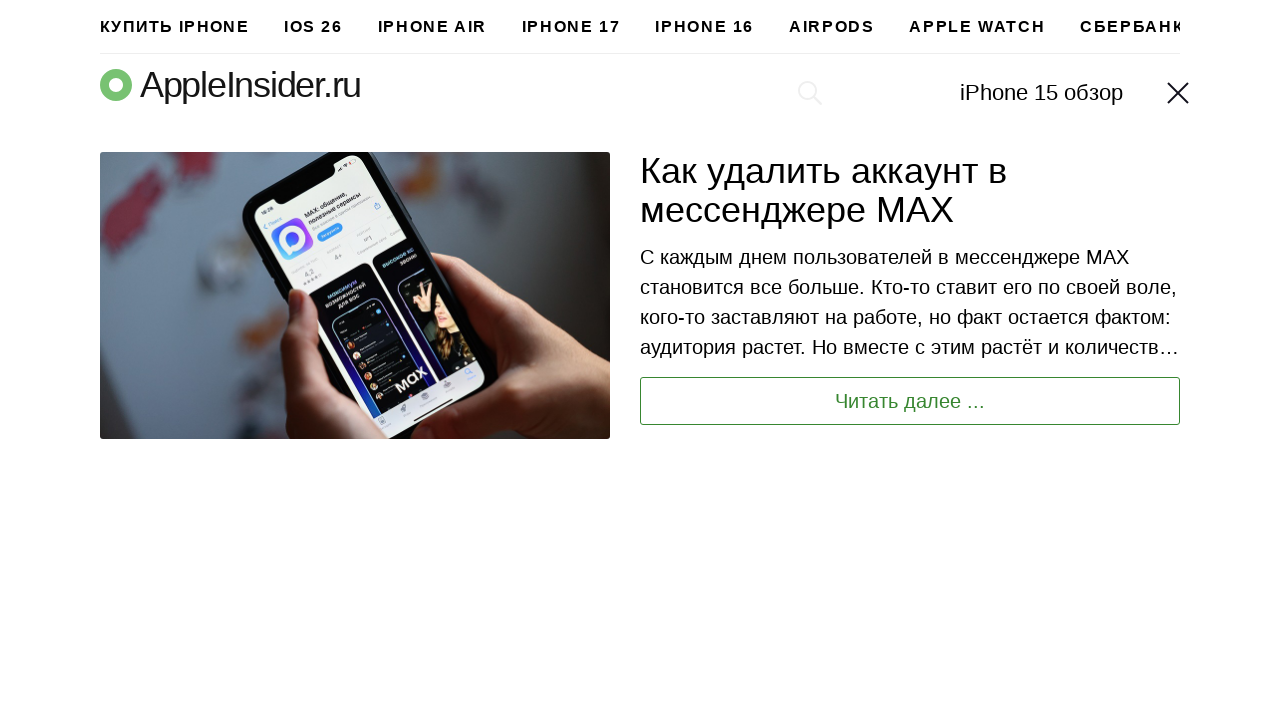

Pressed Enter to submit the search query on //input[@placeholder='Поиск']
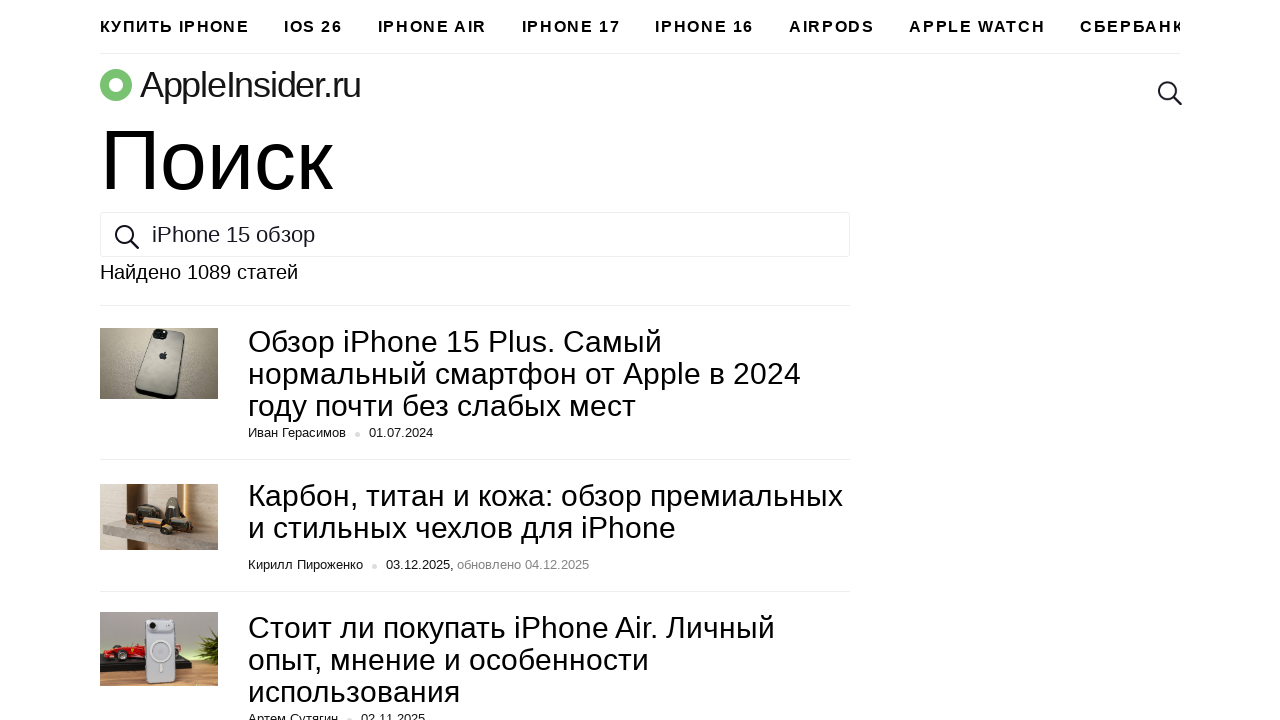

Search results page loaded successfully
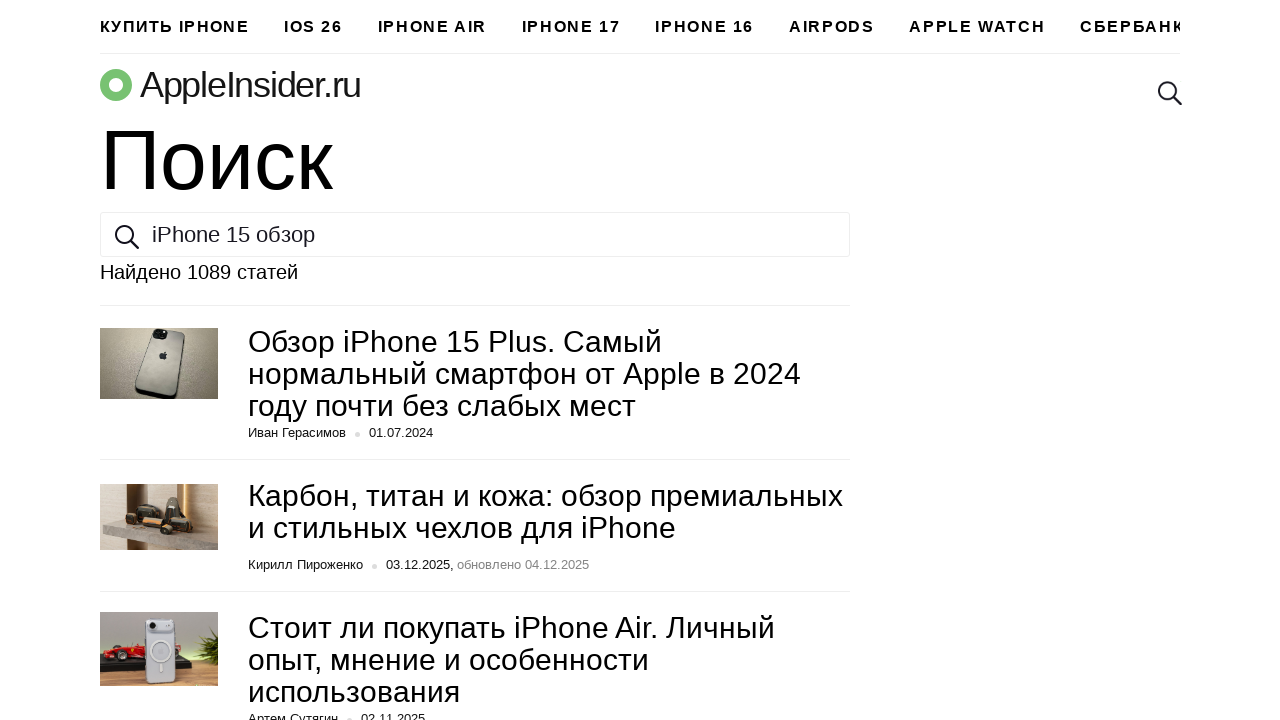

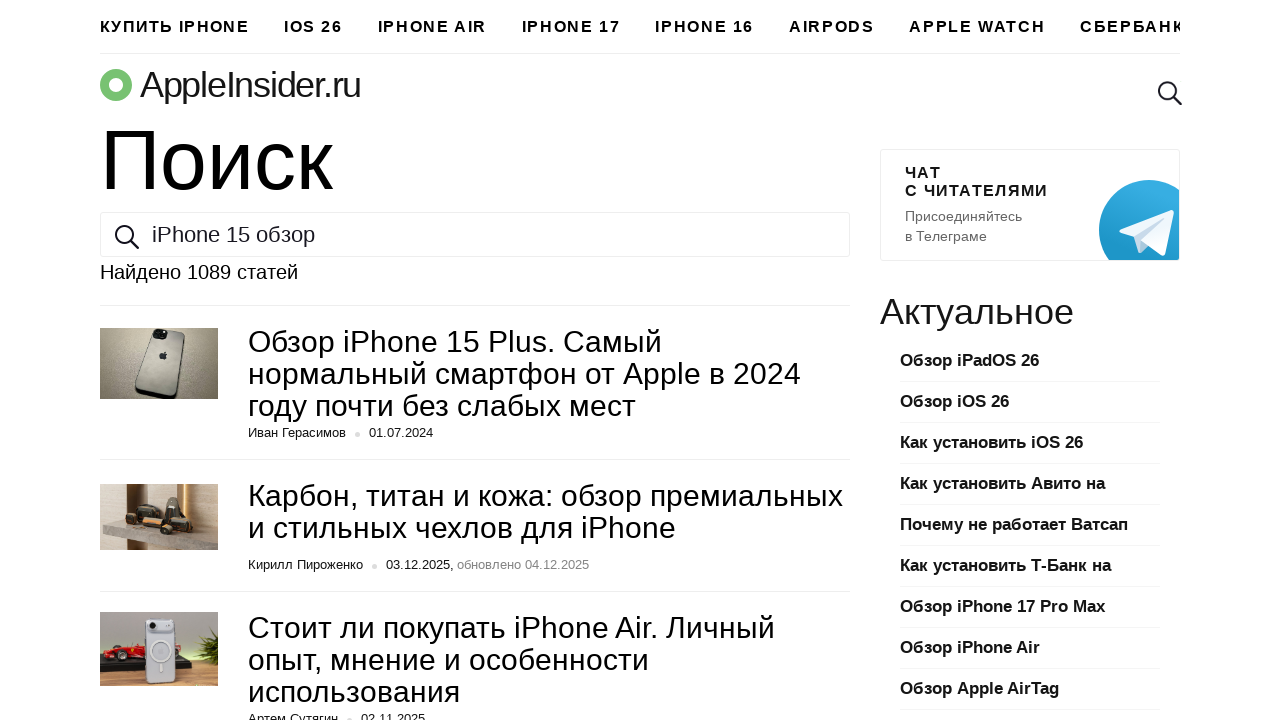